Tests browser navigation operations including clicking links, refreshing page, and using back/forward navigation

Starting URL: https://training.rcvacademy.com/

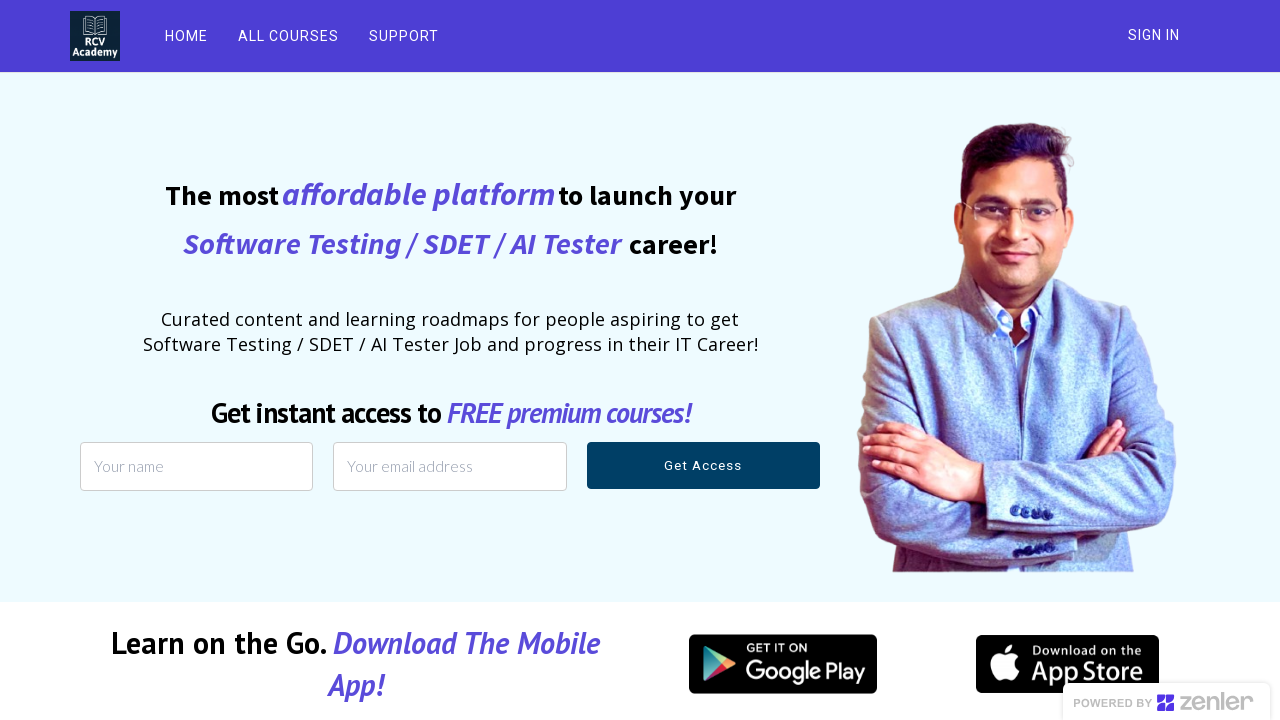

Clicked on ALL COURSES link at (288, 36) on text=ALL COURSES
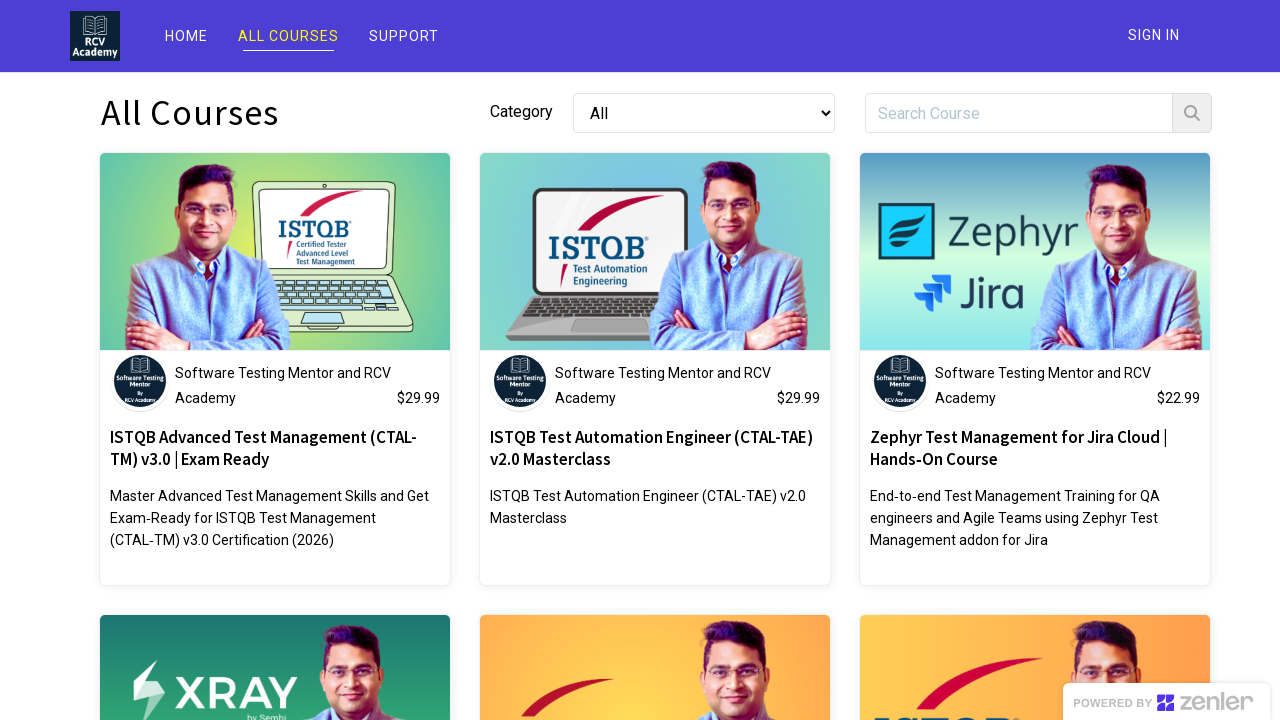

Page loaded - network idle state reached
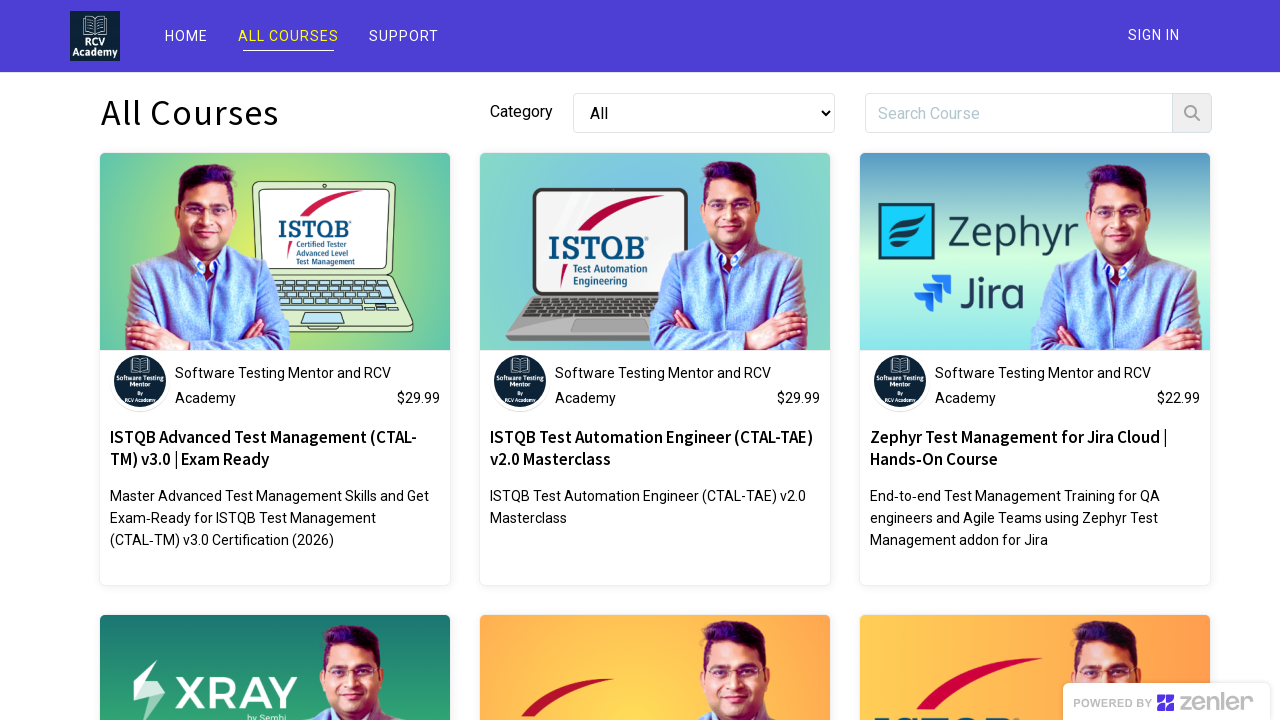

Refreshed the page
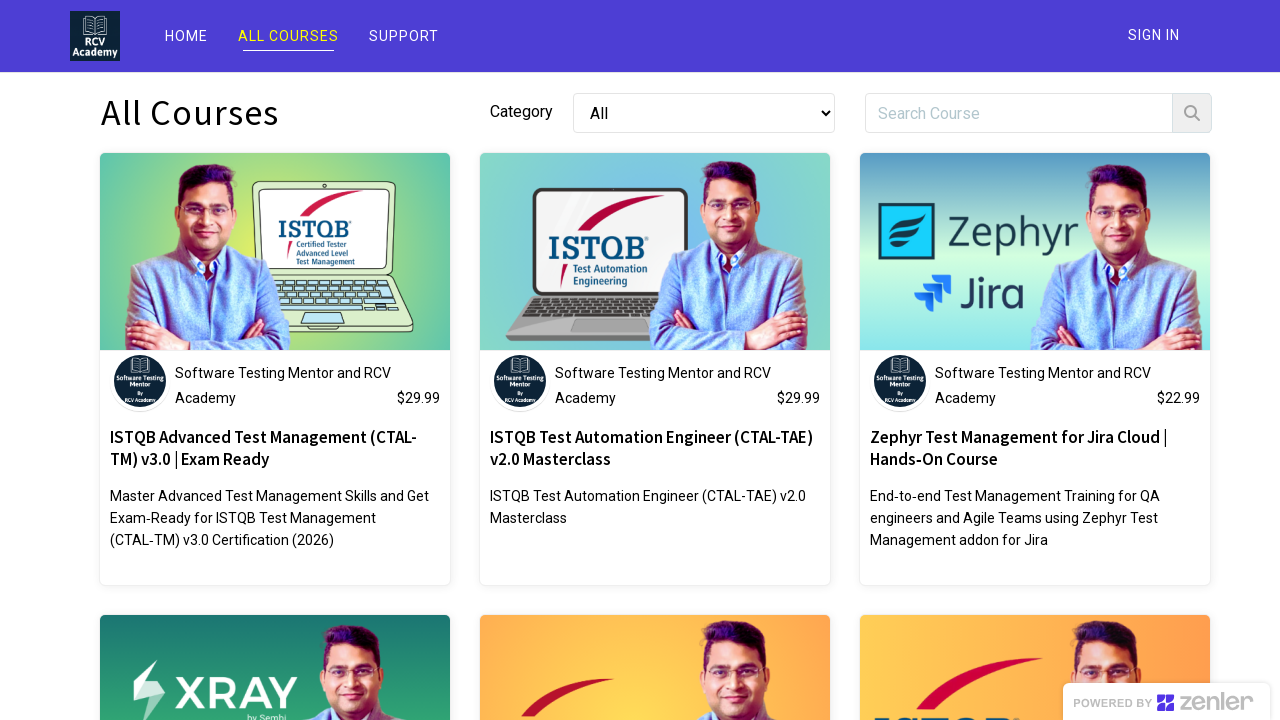

Navigated back to previous page
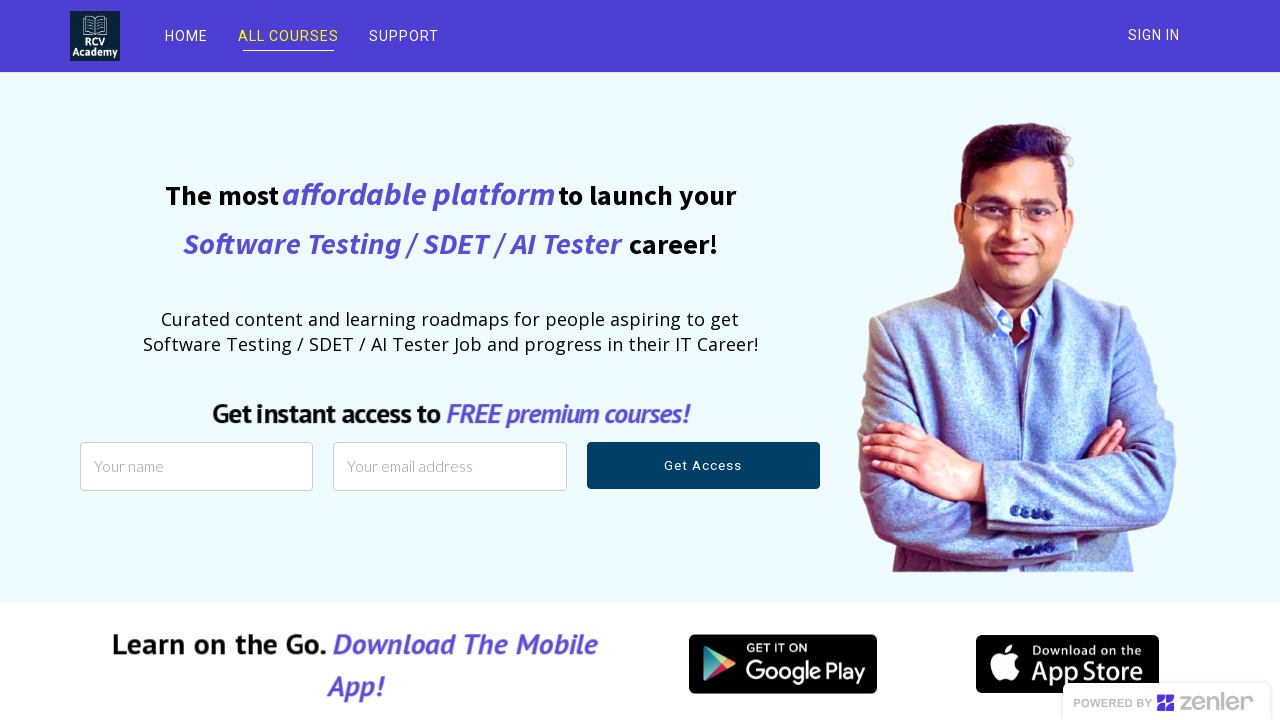

Page loaded after back navigation - network idle state reached
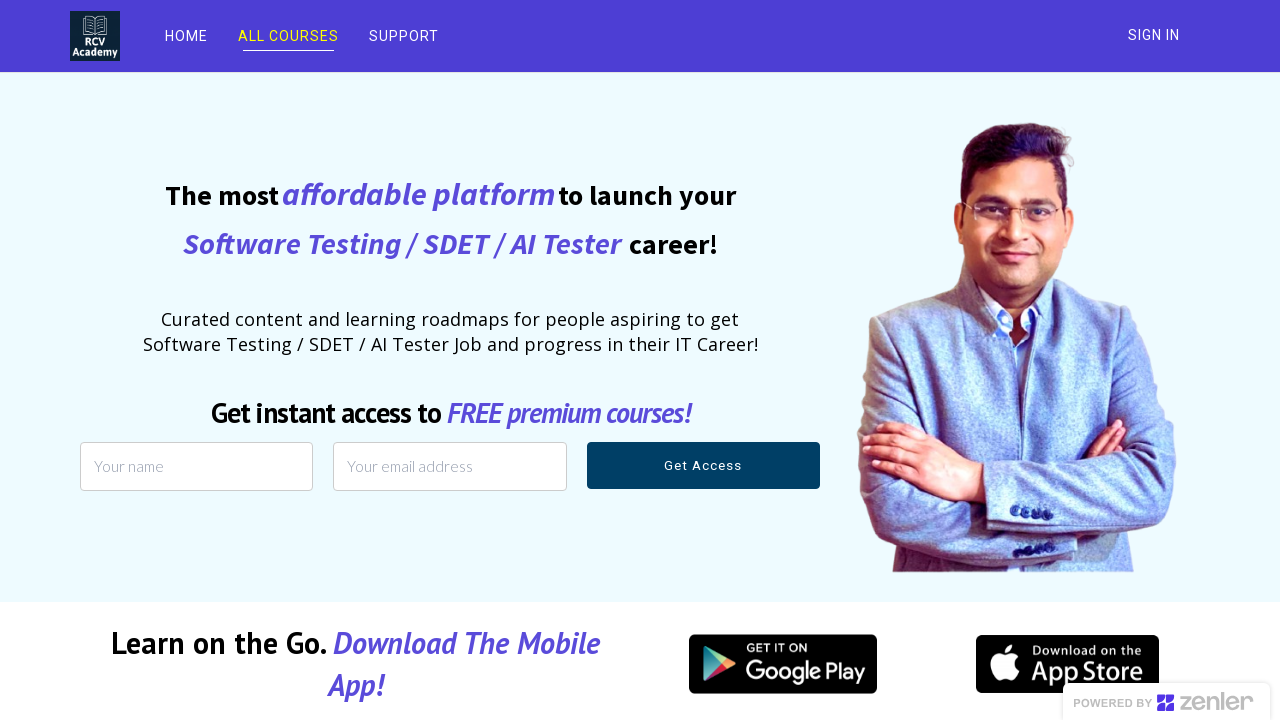

Navigated forward in browser history
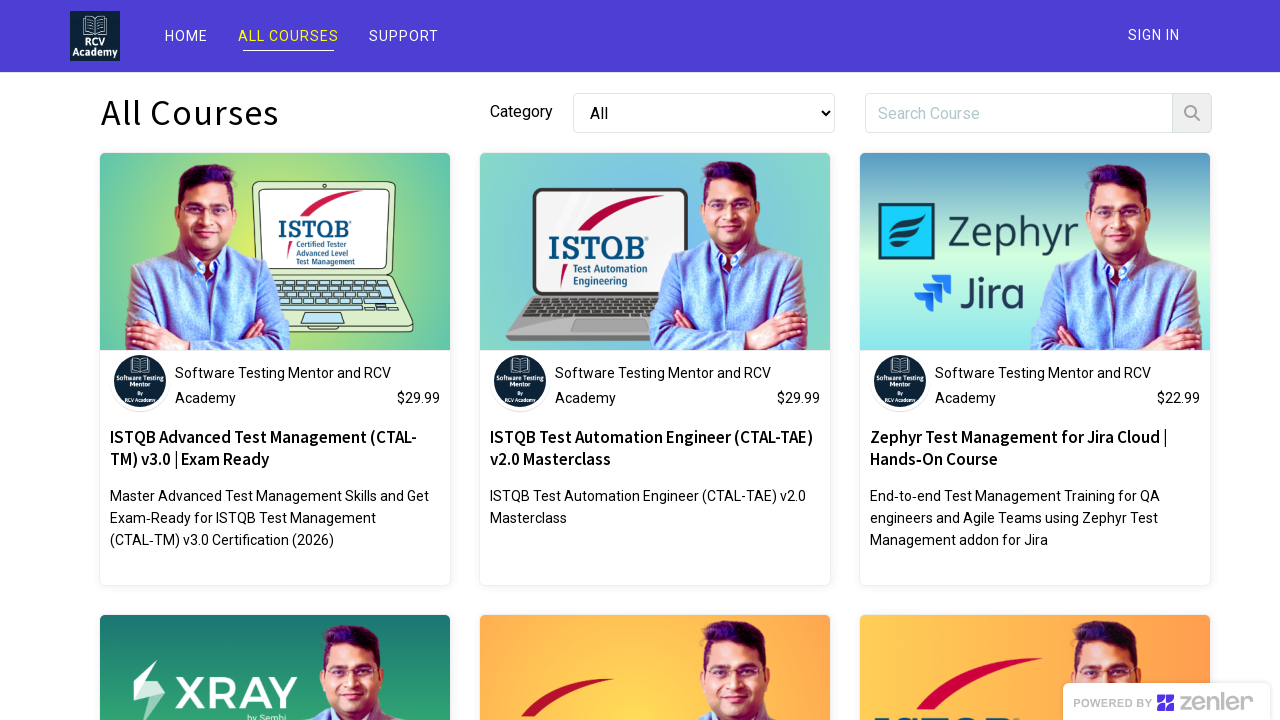

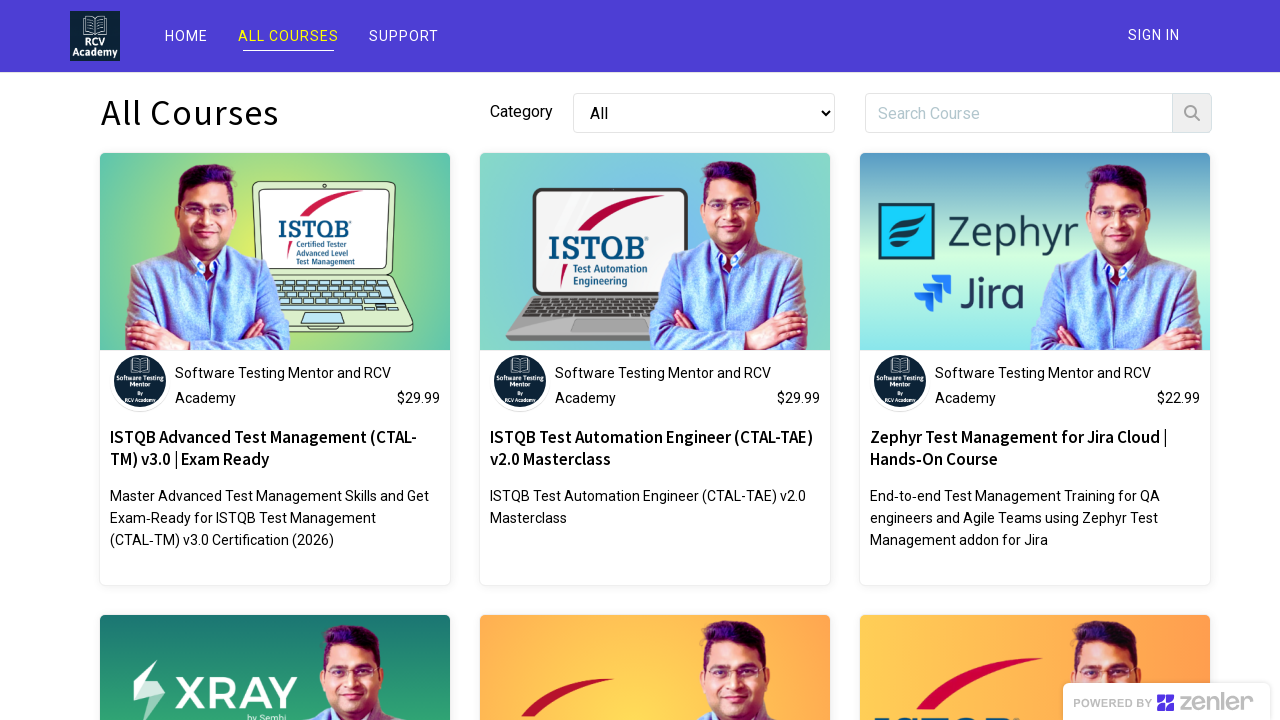